Tests alert handling functionality by interacting with different types of alerts including prompt with text input, simple alert, and confirm alert

Starting URL: https://demo.automationtesting.in/Alerts.html

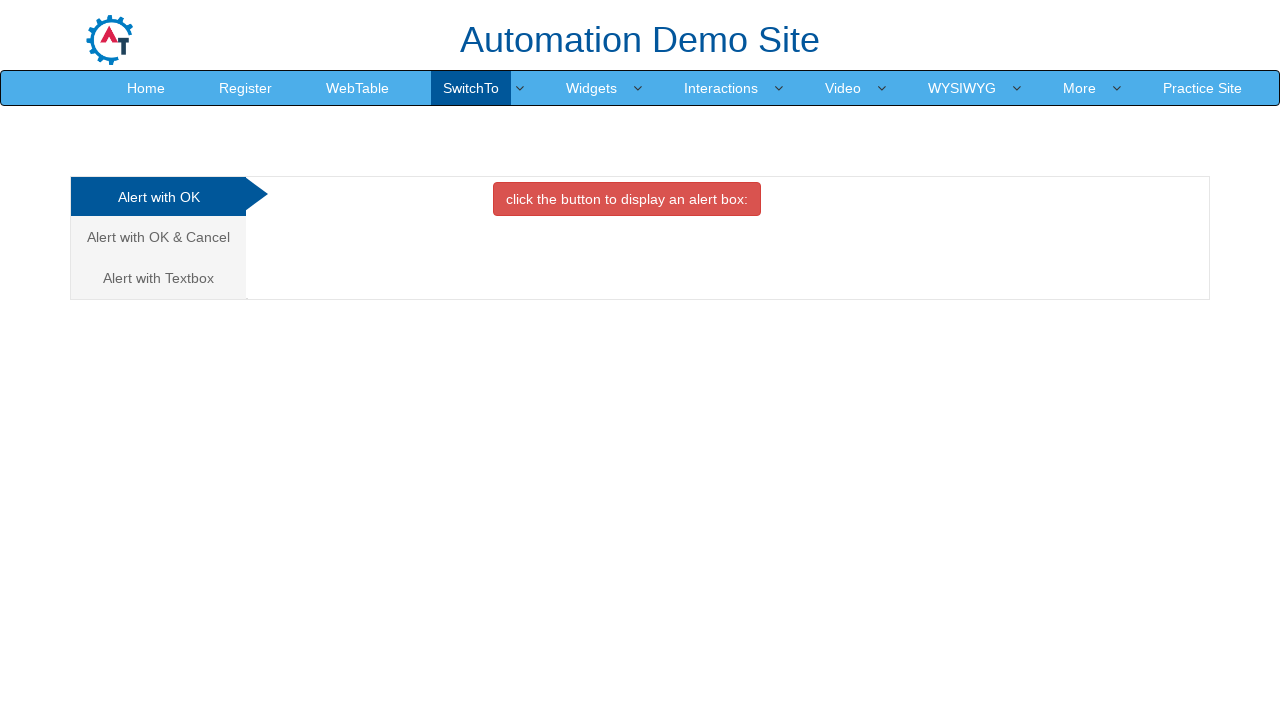

Clicked on the third tab (Alert with Textbox) at (160, 278) on xpath=/html/body/div[1]/div/div/div/div[1]/ul/li[3]
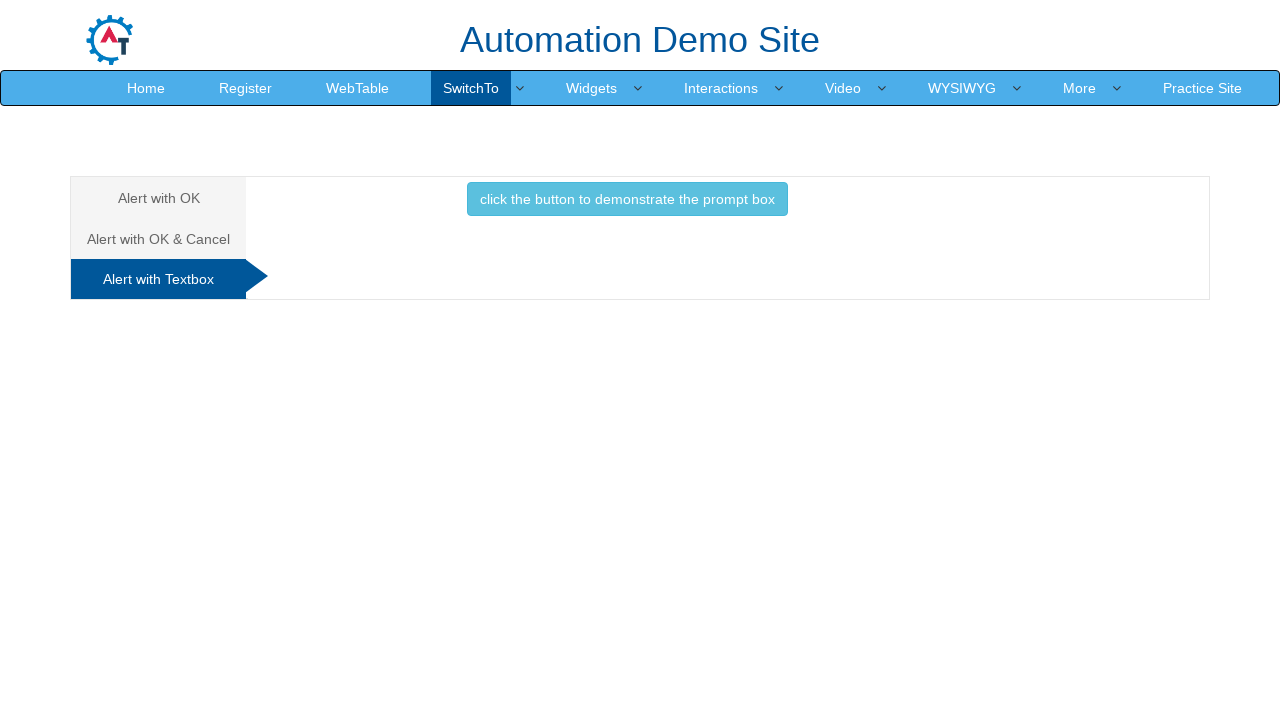

Clicked button to trigger prompt alert at (627, 199) on //*[@id="Textbox"]/button
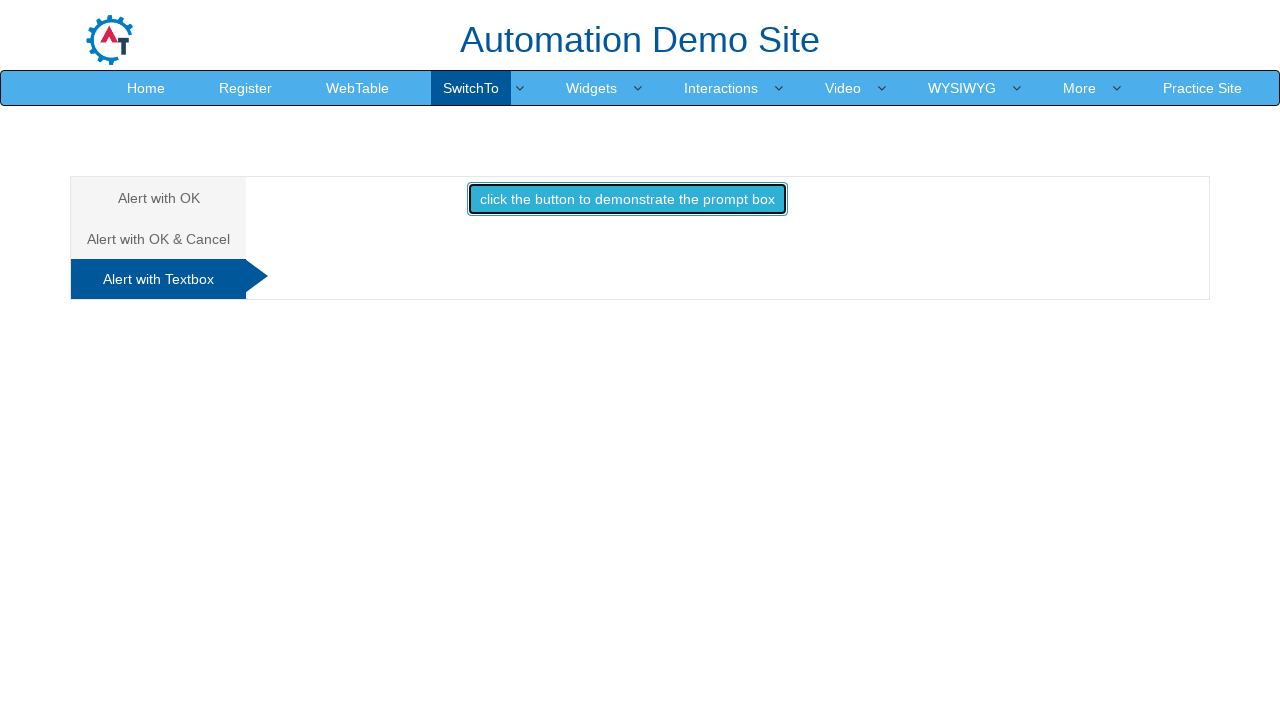

Handled prompt alert by accepting and filling with 'Selenium with Alert'
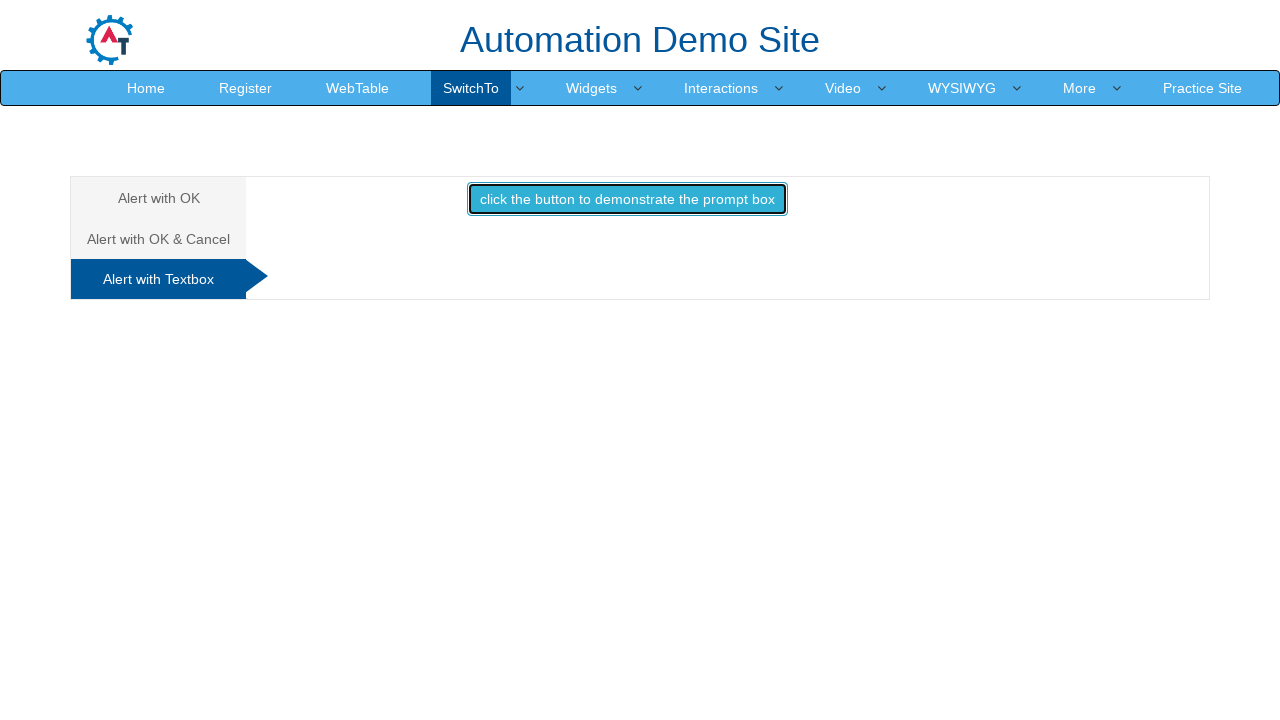

Clicked on the first tab (Alert with OK) at (158, 198) on xpath=/html/body/div[1]/div/div/div/div[1]/ul/li[1]/a
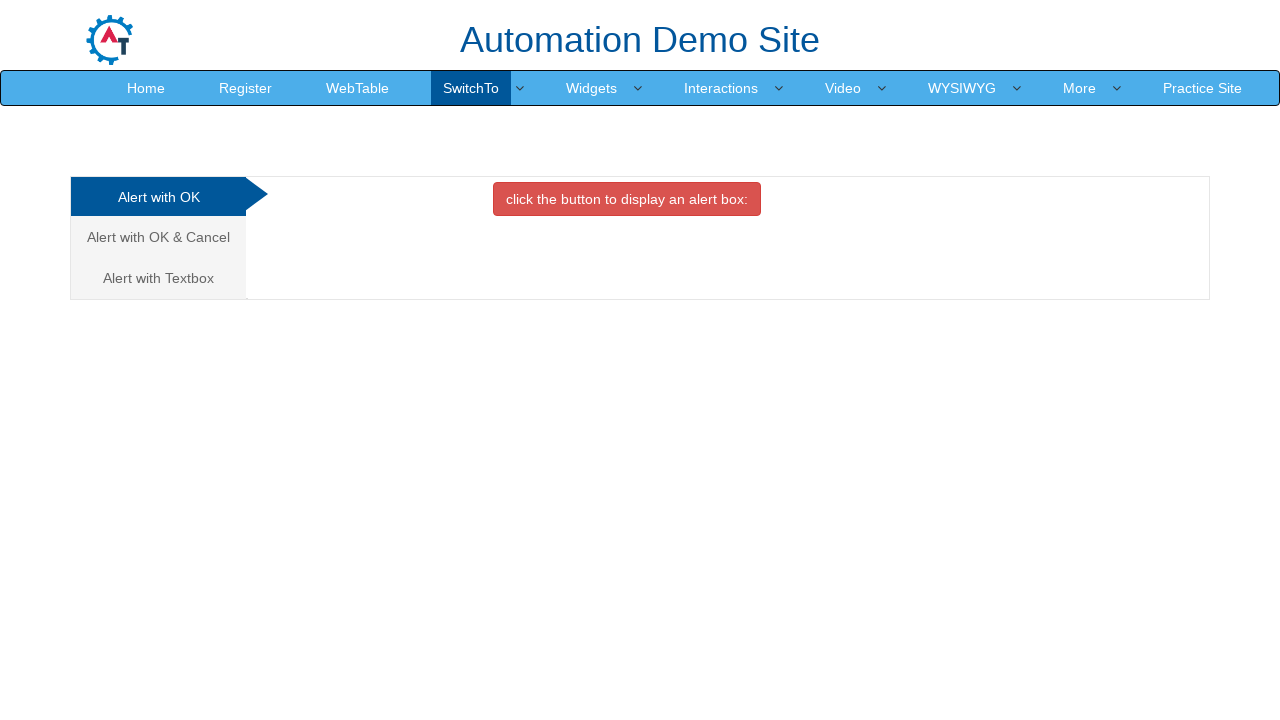

Clicked button to trigger simple alert at (627, 199) on //*[@id="OKTab"]/button
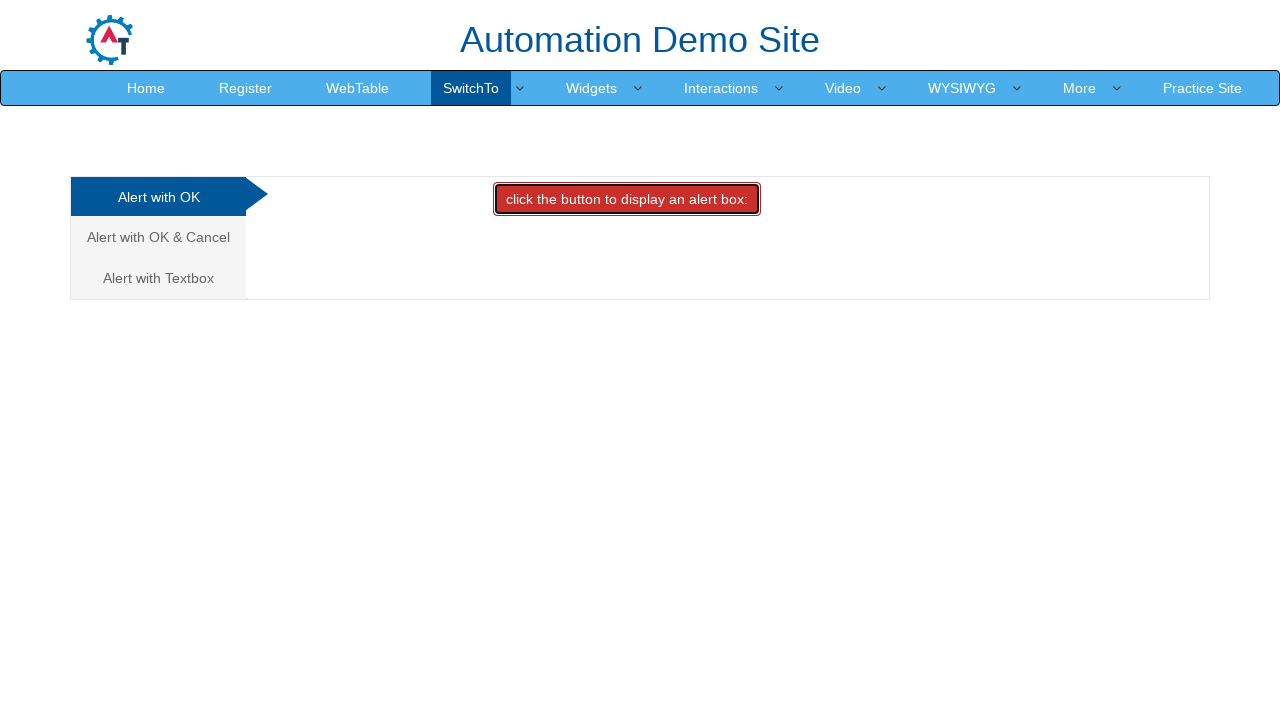

Handled simple alert by accepting
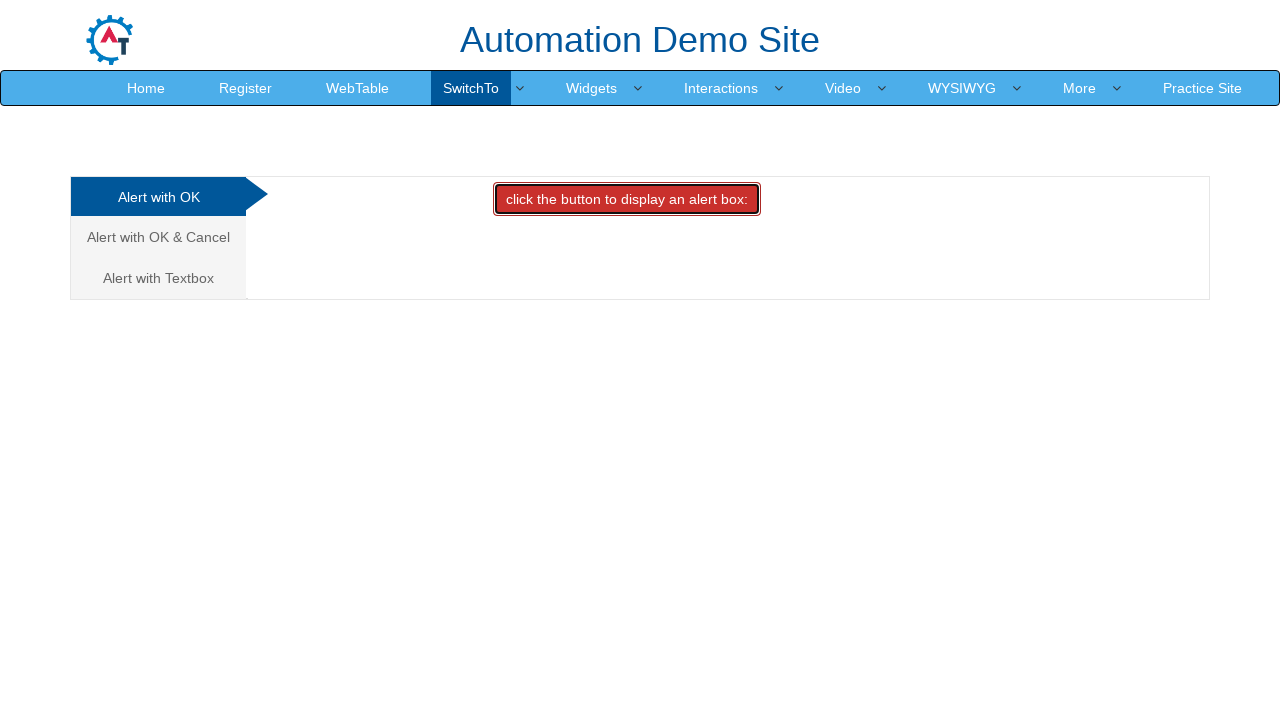

Clicked on the second tab (Alert with OK & Cancel) at (158, 237) on xpath=/html/body/div[1]/div/div/div/div[1]/ul/li[2]/a
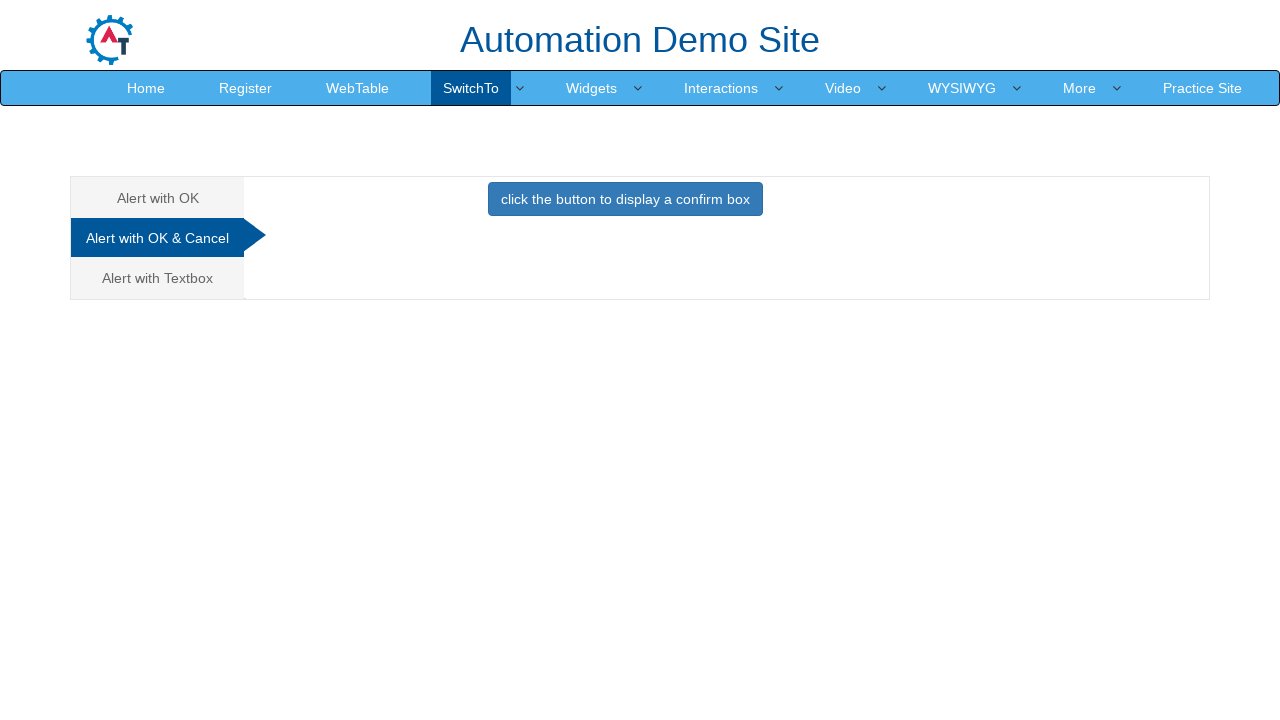

Clicked button to trigger confirm alert at (625, 199) on //*[@id="CancelTab"]/button
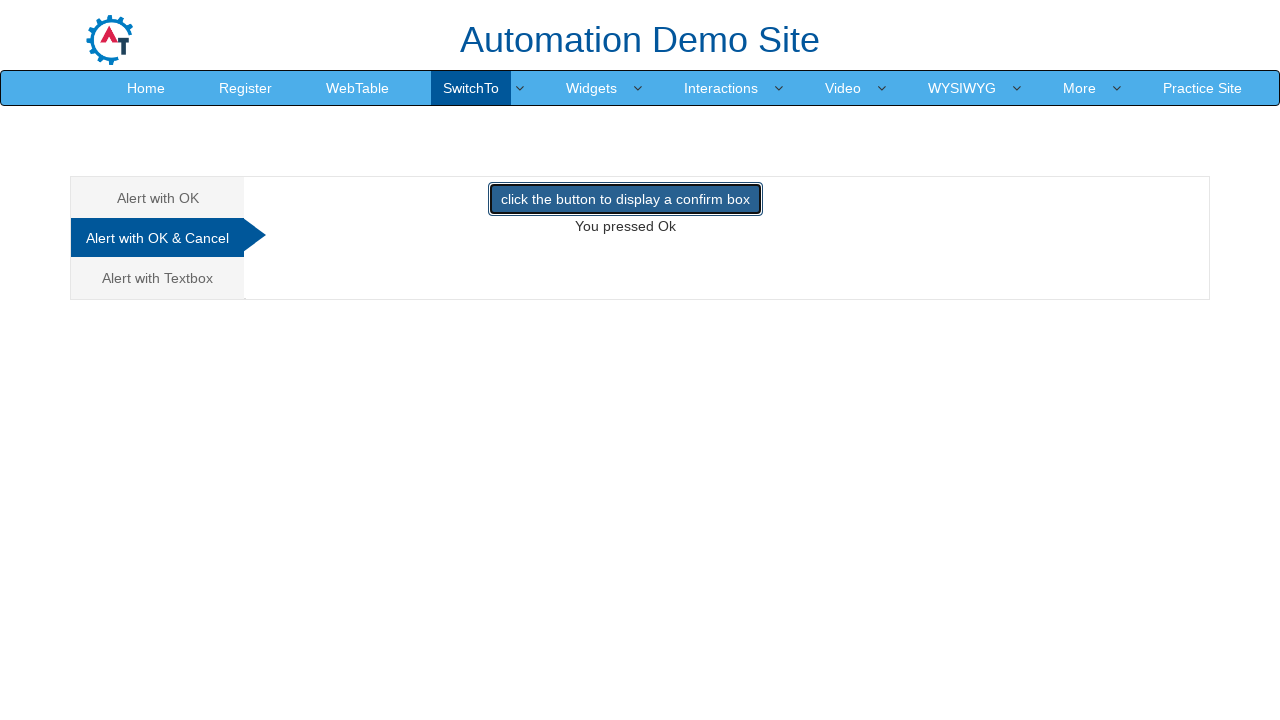

Handled confirm alert by accepting
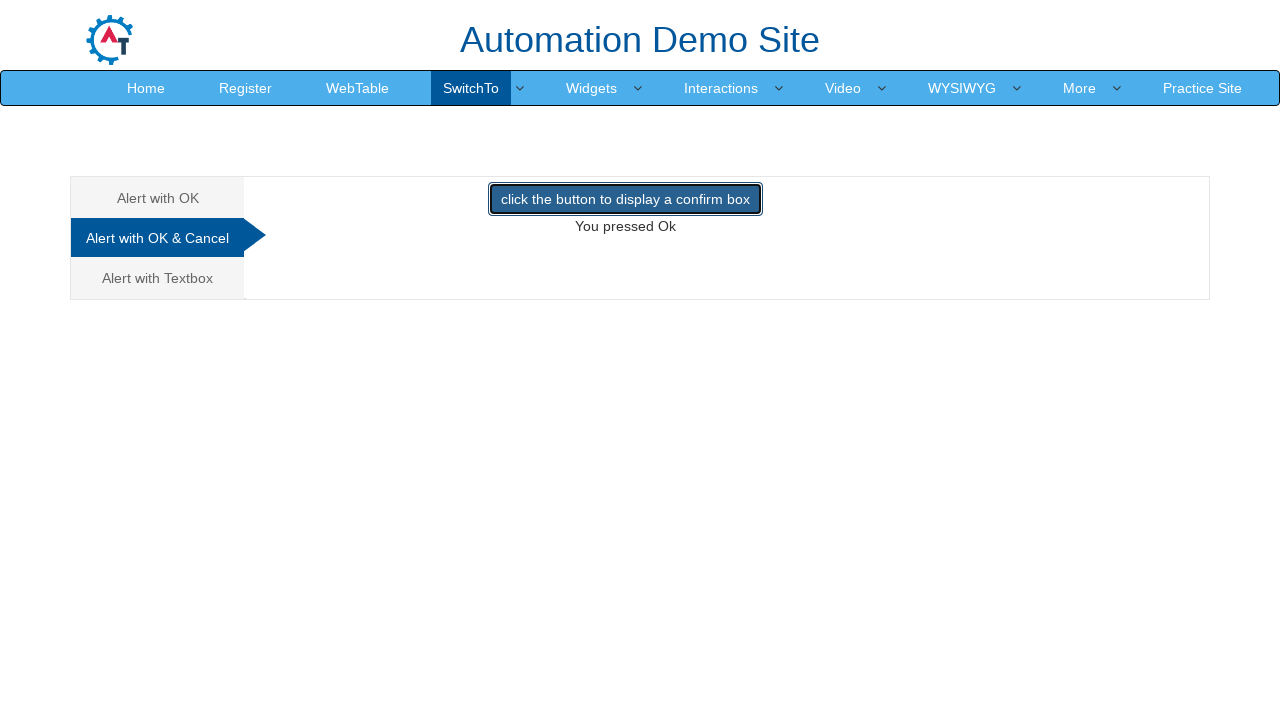

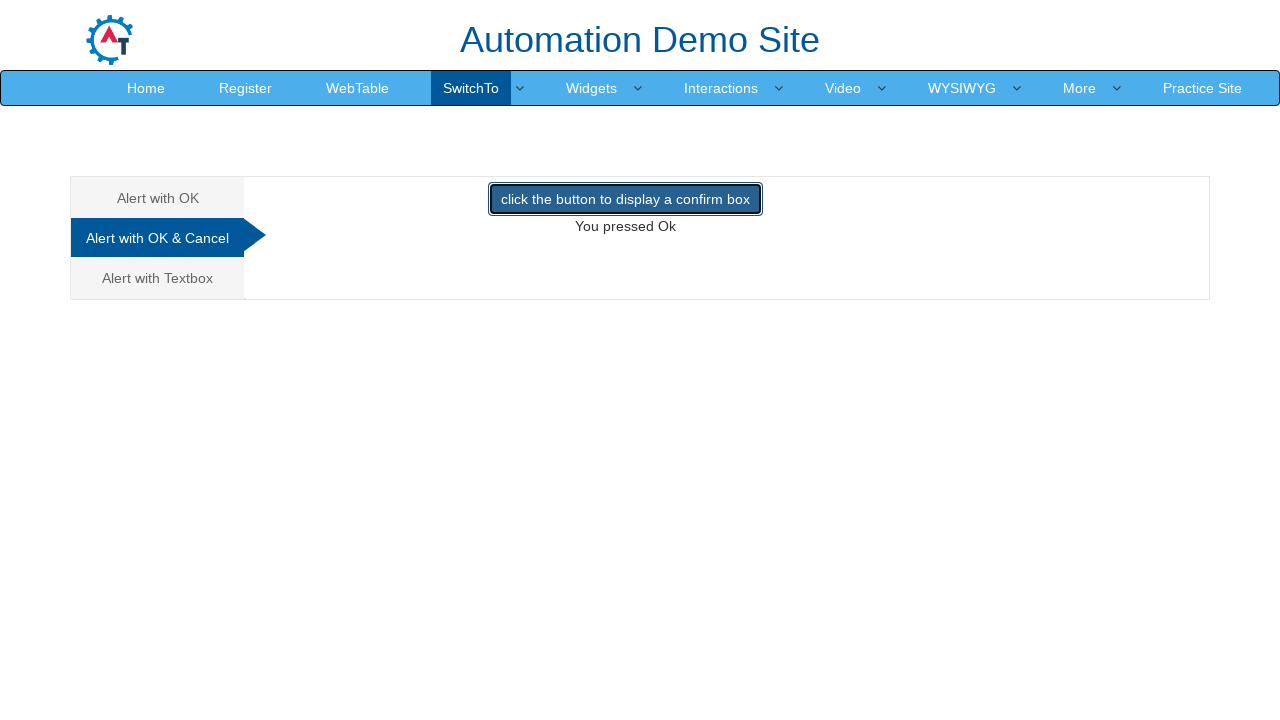